Tests a registration form by filling in required fields (first name, last name, email) and verifying that the form submission is successful with a congratulations message.

Starting URL: http://suninjuly.github.io/registration1.html

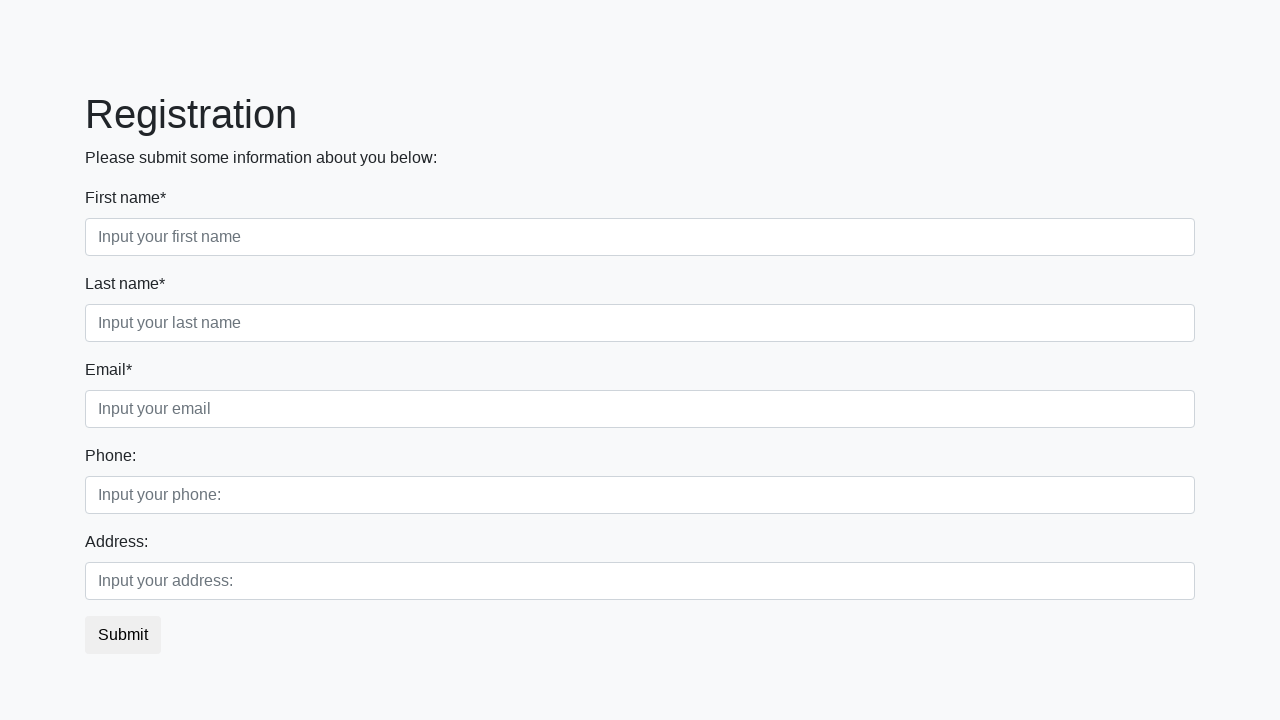

Filled first name field with 'Ivan' on input[required].first
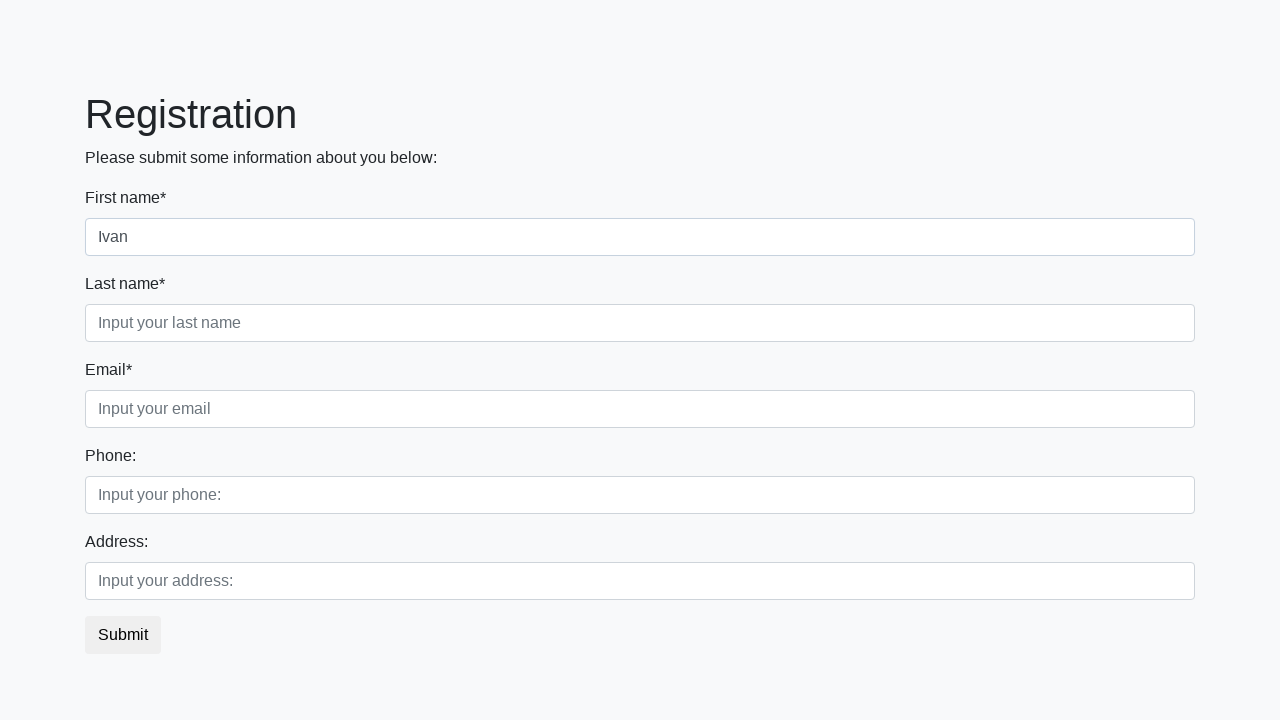

Filled last name field with 'Petrov' on input[required].second
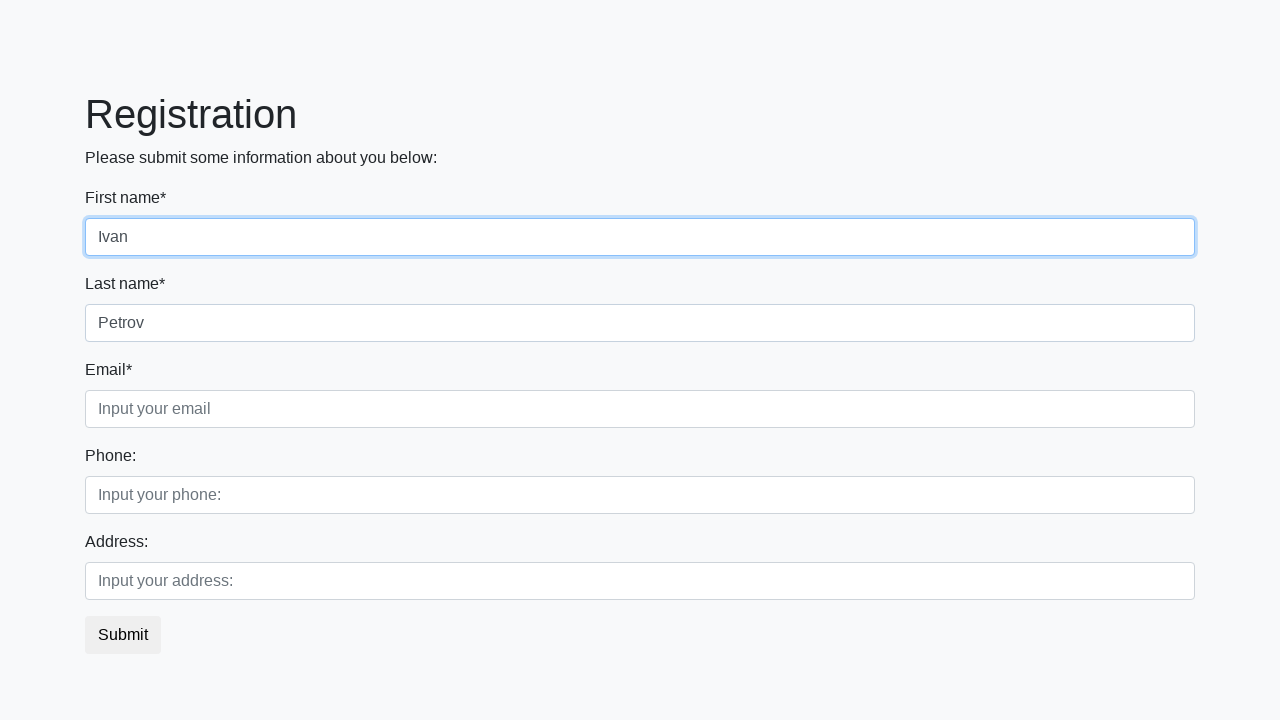

Filled email field with 'testuser@example.com' on input[required].third
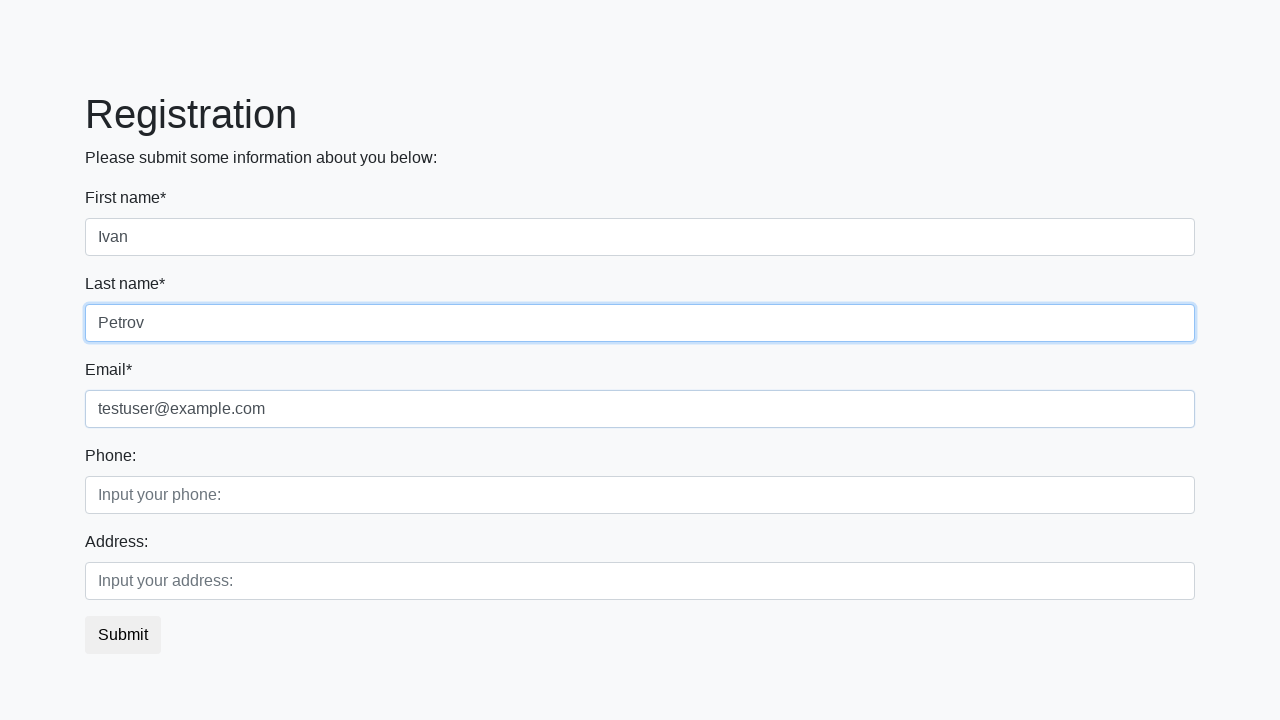

Clicked submit button to register at (123, 635) on button.btn
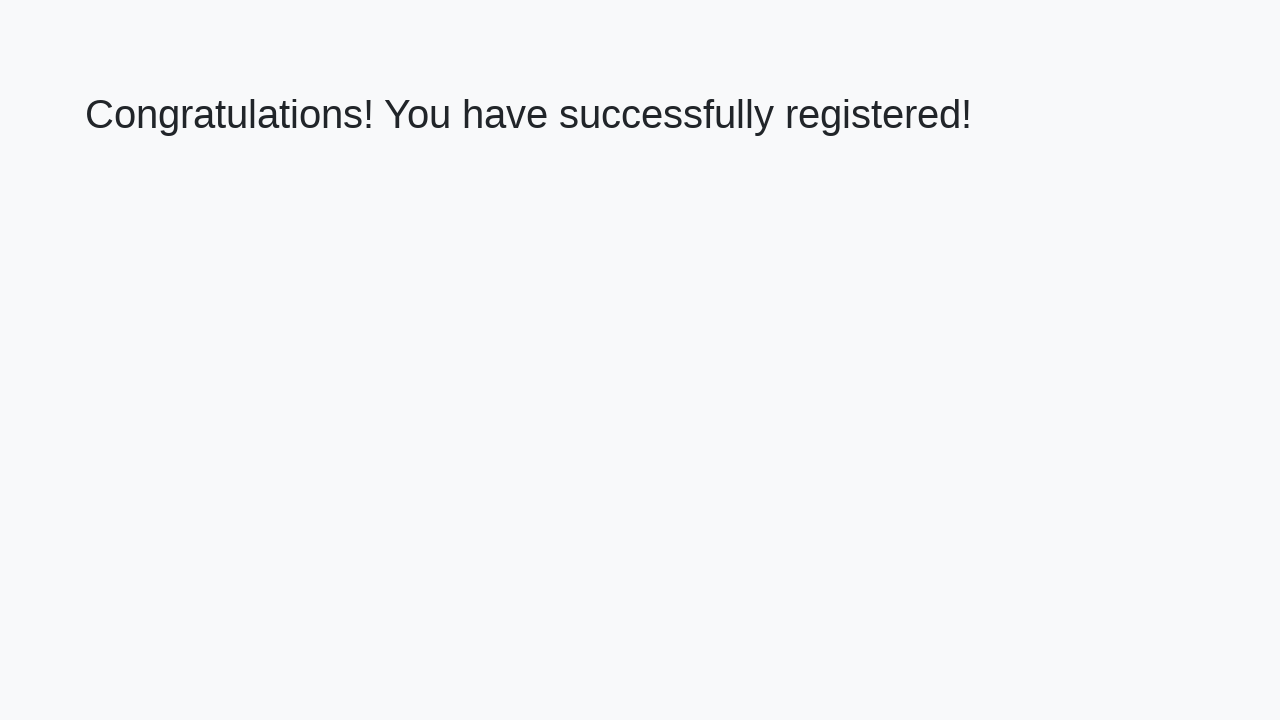

Success page loaded with congratulations heading
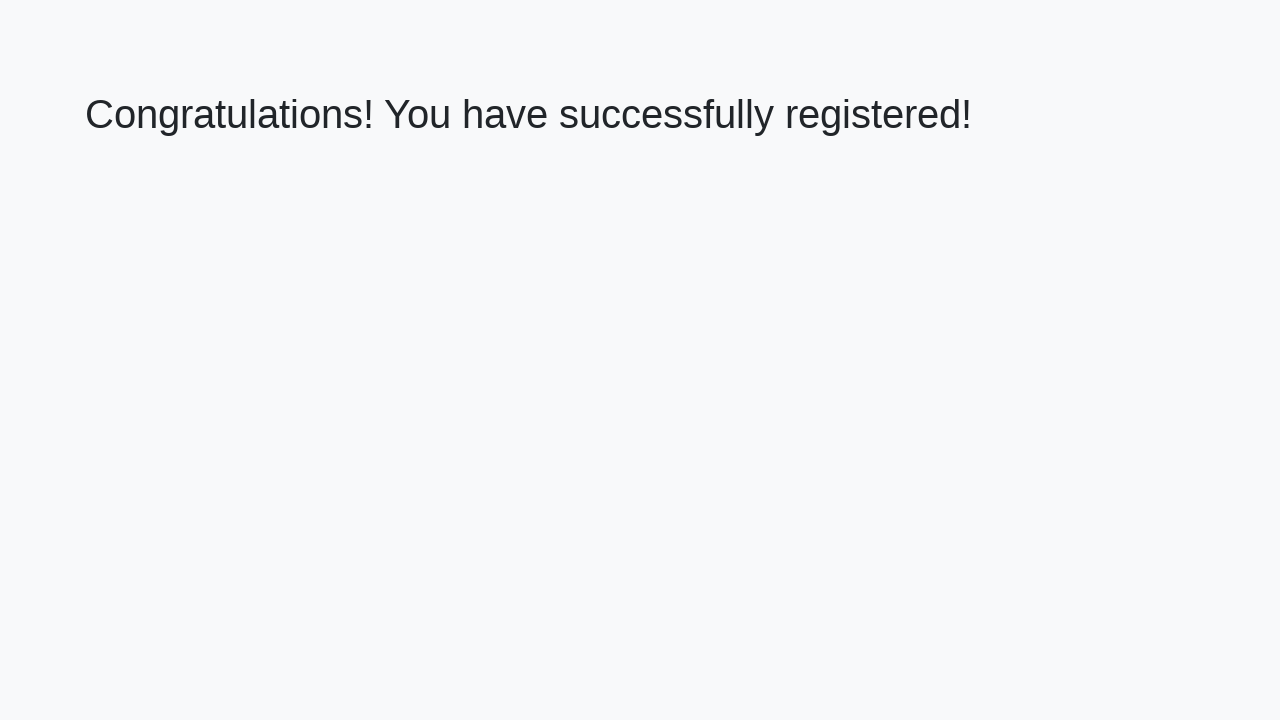

Retrieved congratulations message text
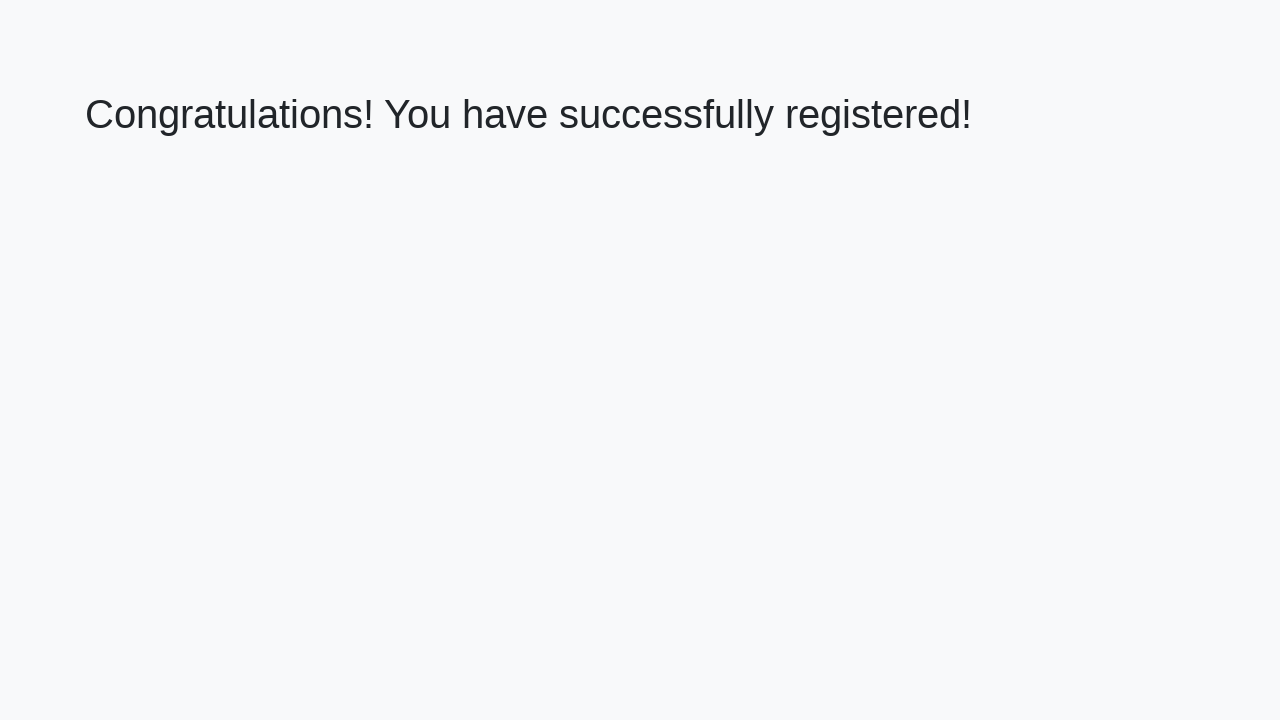

Verified congratulations message matches expected text
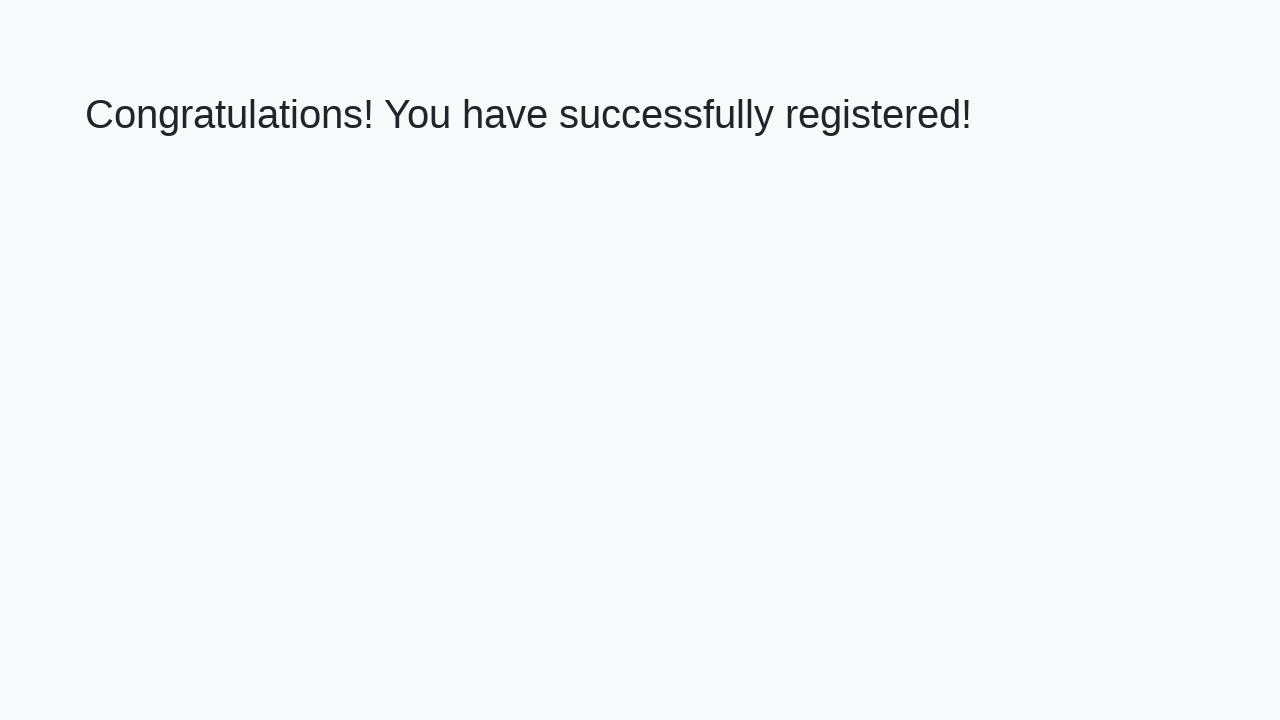

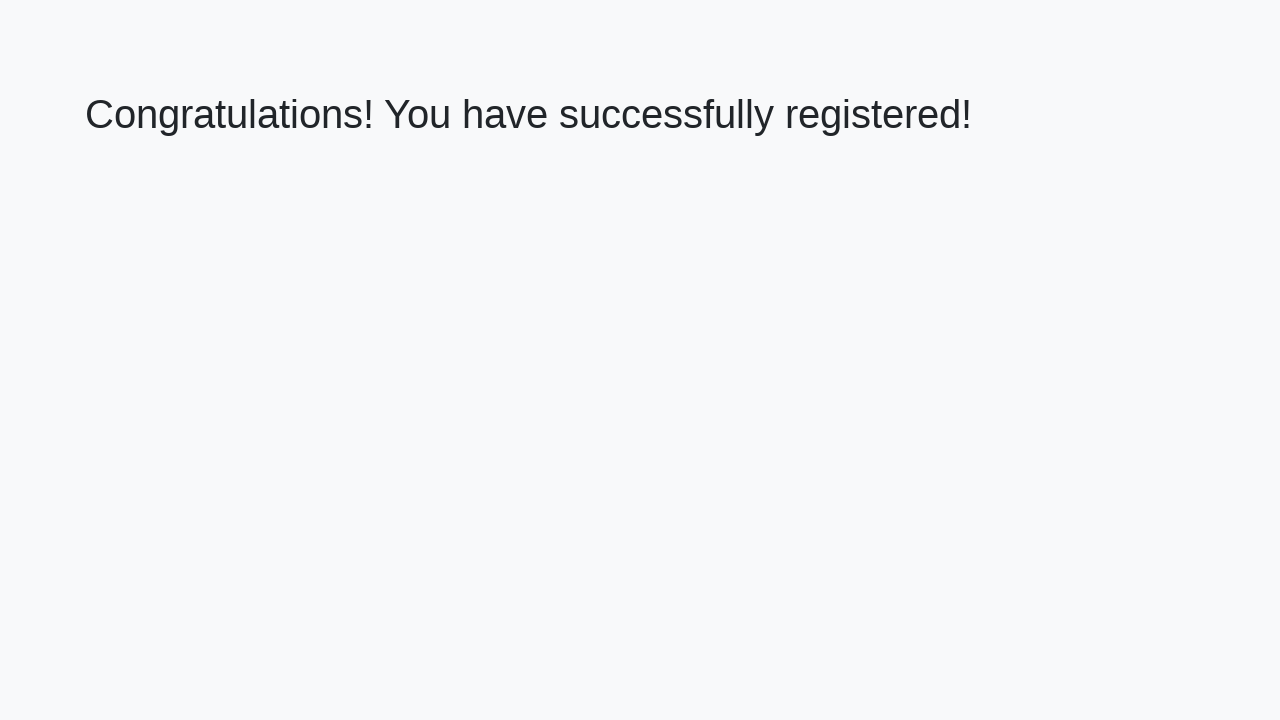